Tests checkbox functionality by clicking a checkbox to select it, verifying it's selected, then clicking again to deselect and verifying it's deselected

Starting URL: https://rahulshettyacademy.com/AutomationPractice/

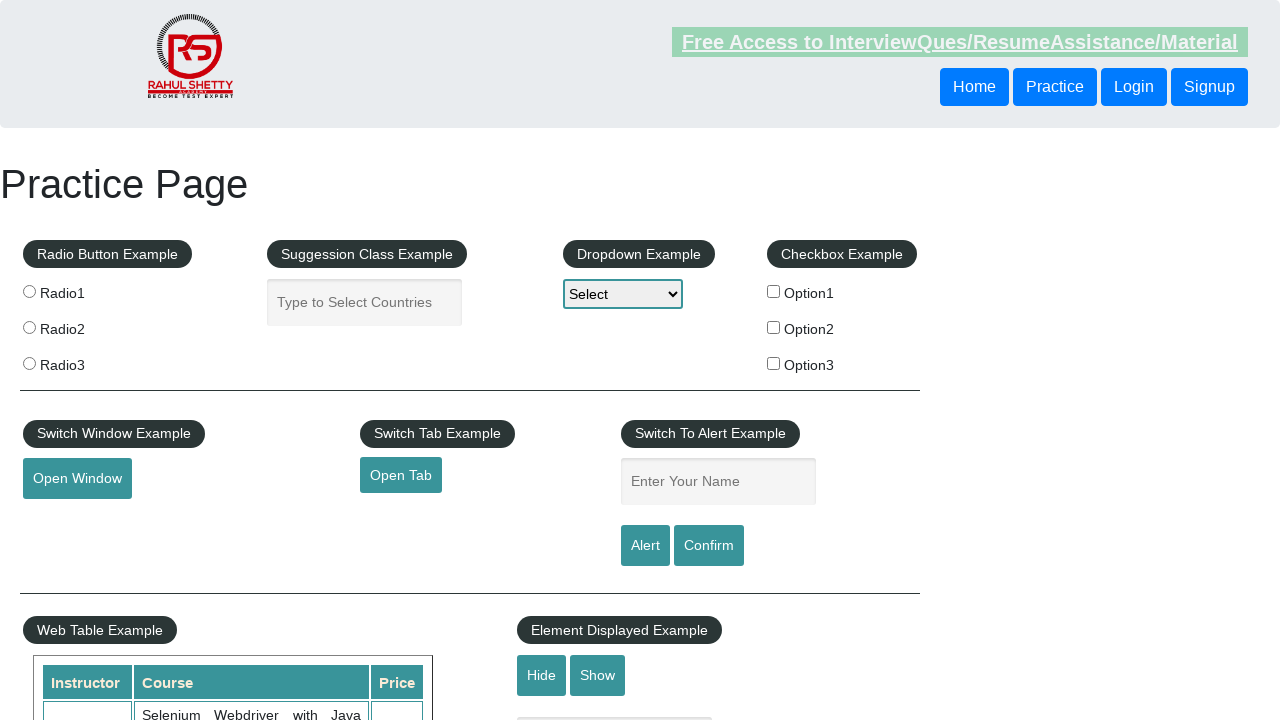

Clicked checkbox 'checkBoxOption1' to select it at (774, 291) on input[name='checkBoxOption1']
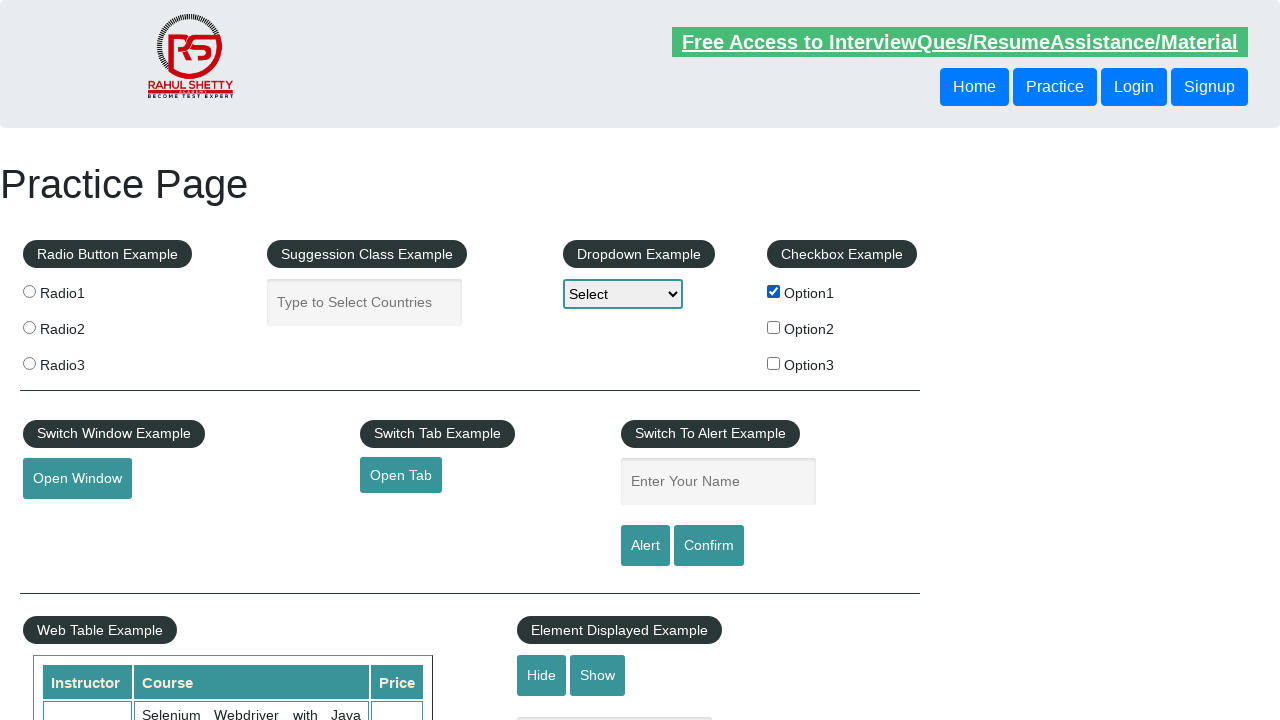

Verified checkbox 'checkBoxOption1' is selected
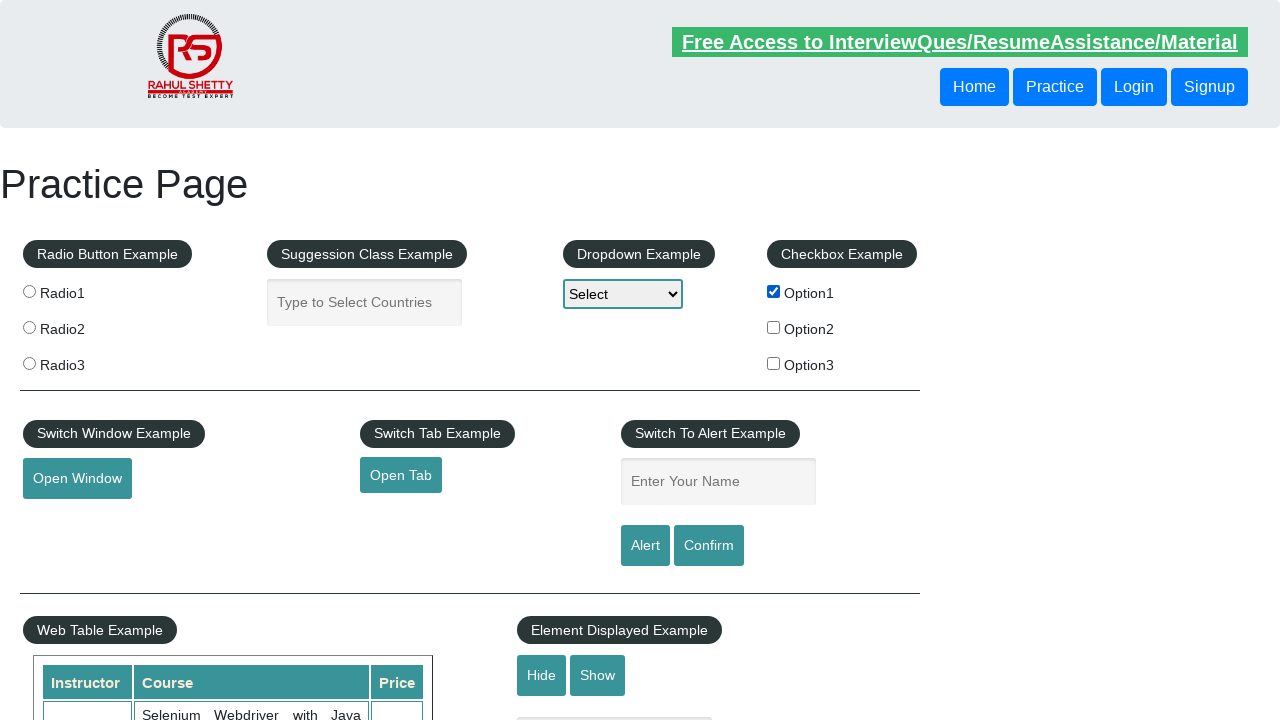

Clicked checkbox 'checkBoxOption1' again to deselect it at (774, 291) on input[name='checkBoxOption1']
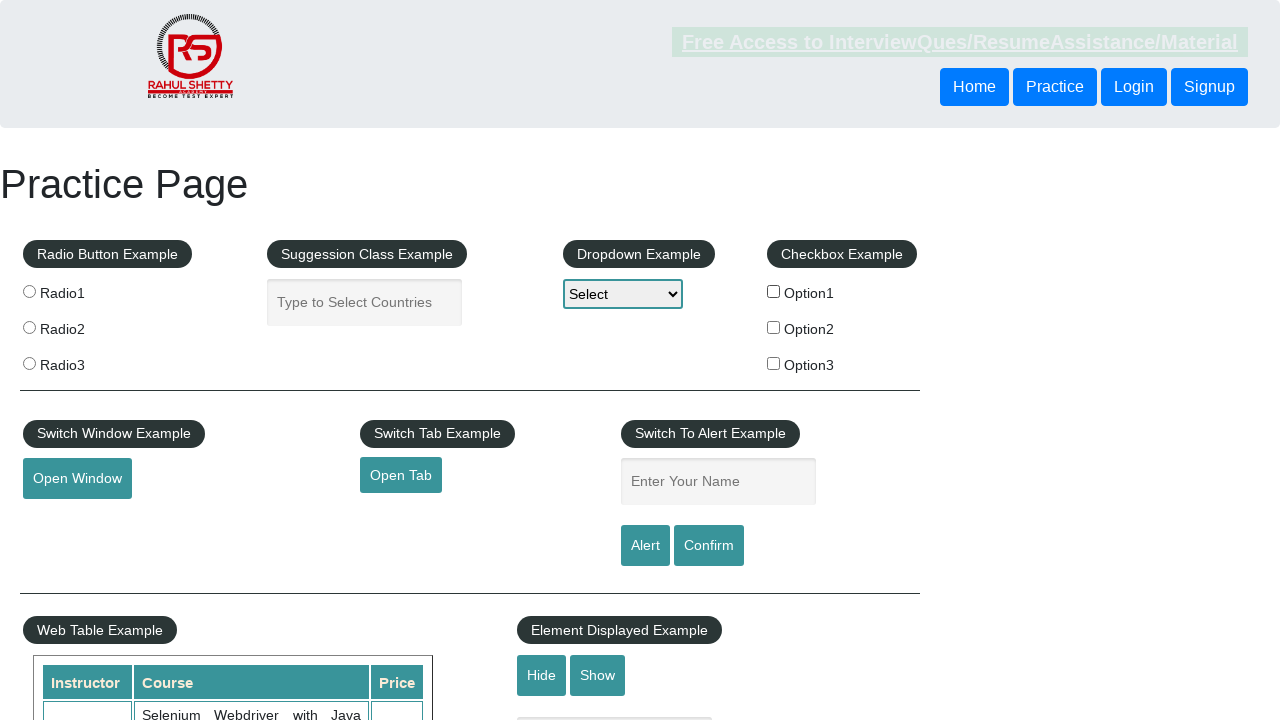

Verified checkbox 'checkBoxOption1' is deselected
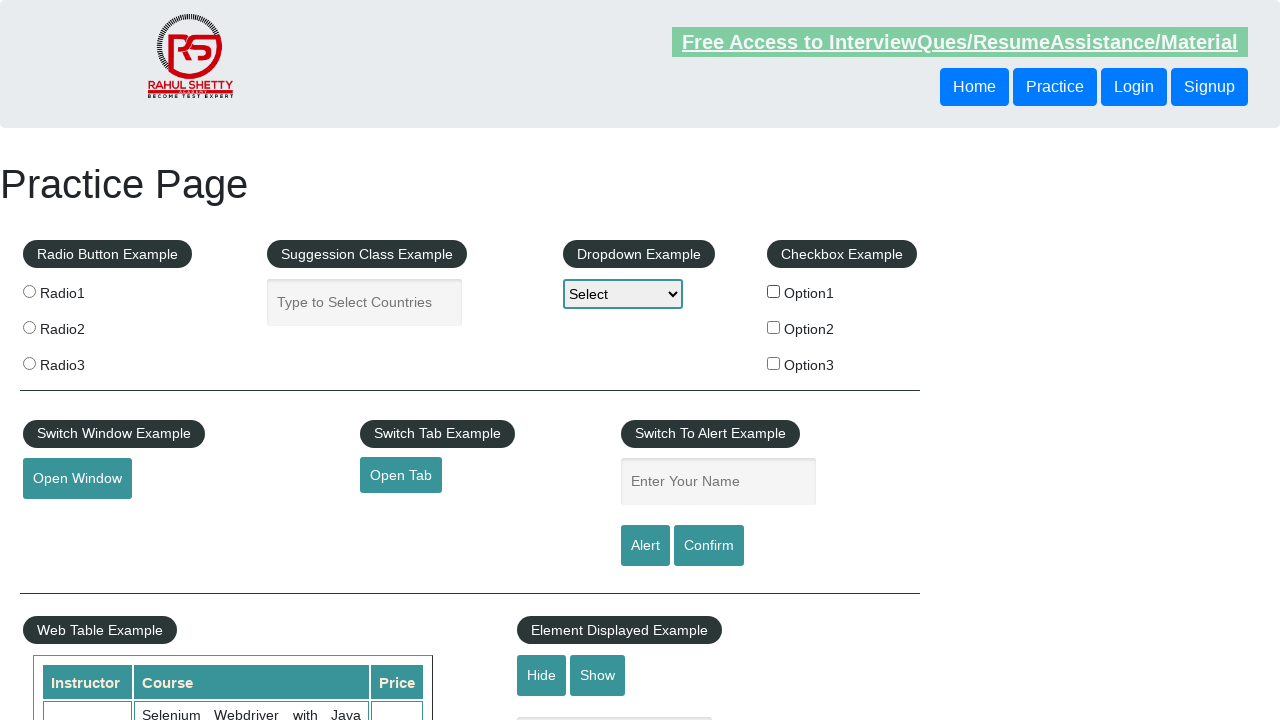

Waited for all checkboxes to be visible on the page
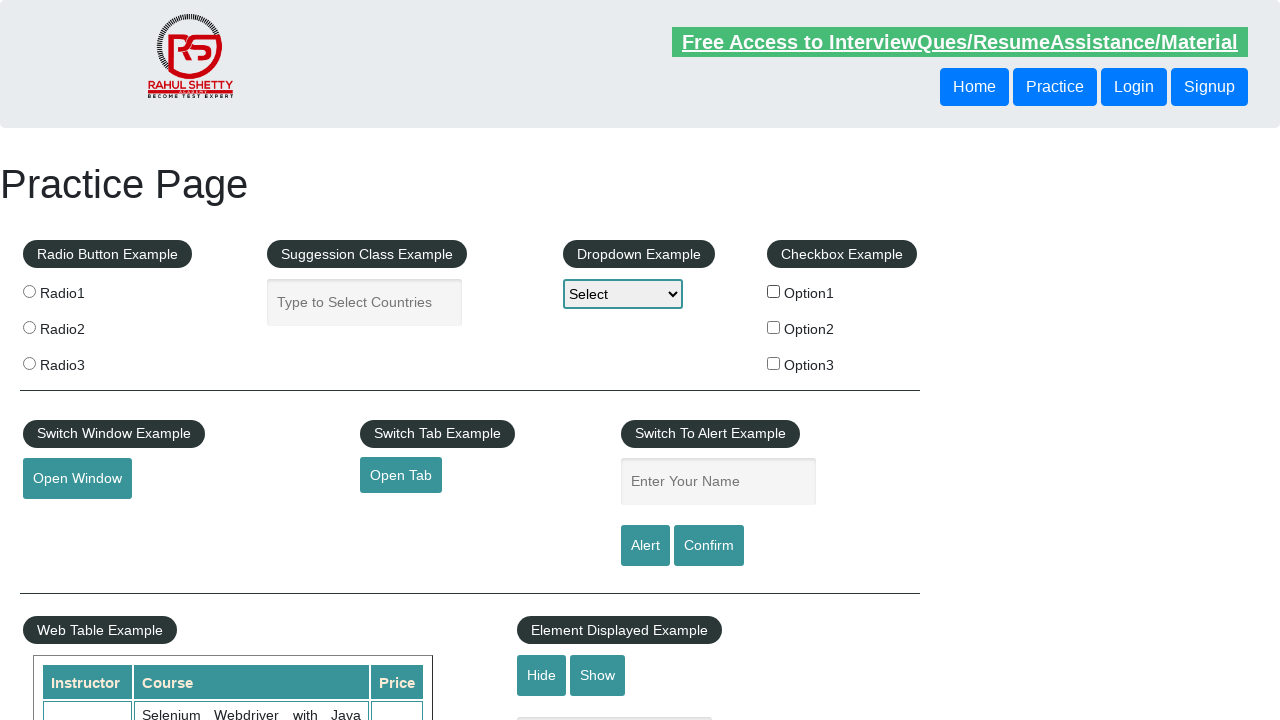

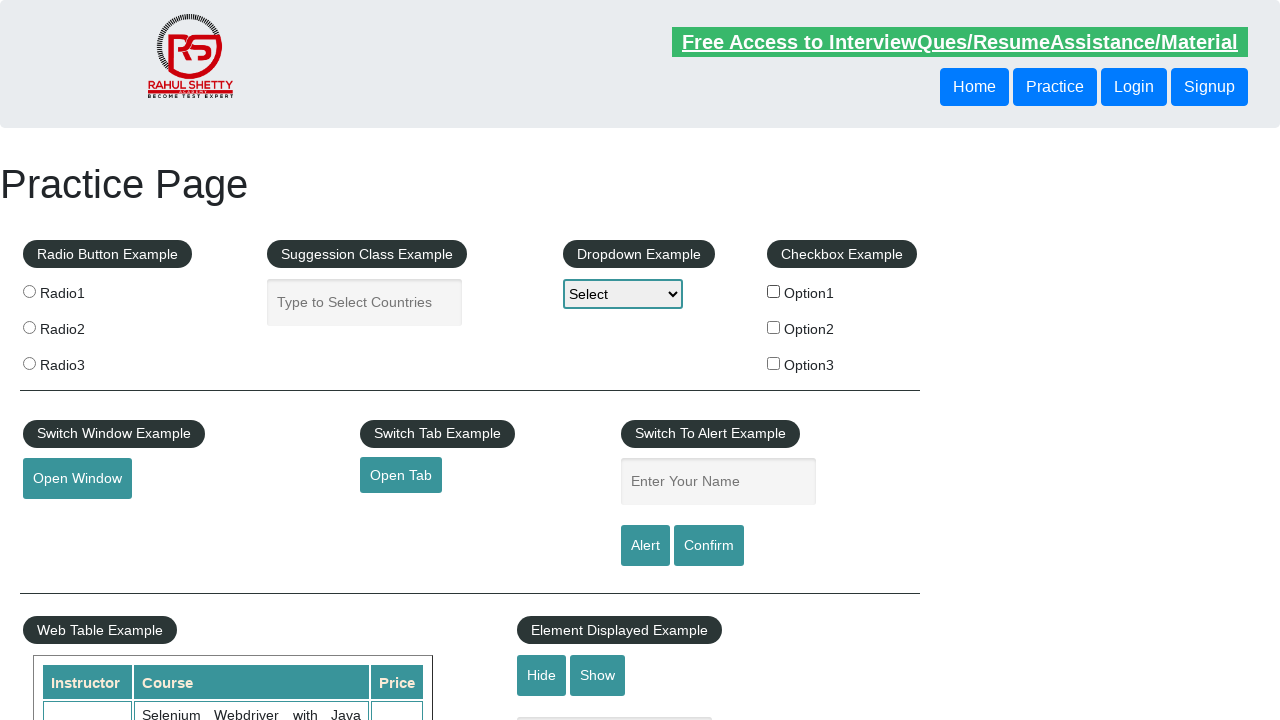